Navigates to the typos page and refreshes the page multiple times

Starting URL: https://the-internet.herokuapp.com/

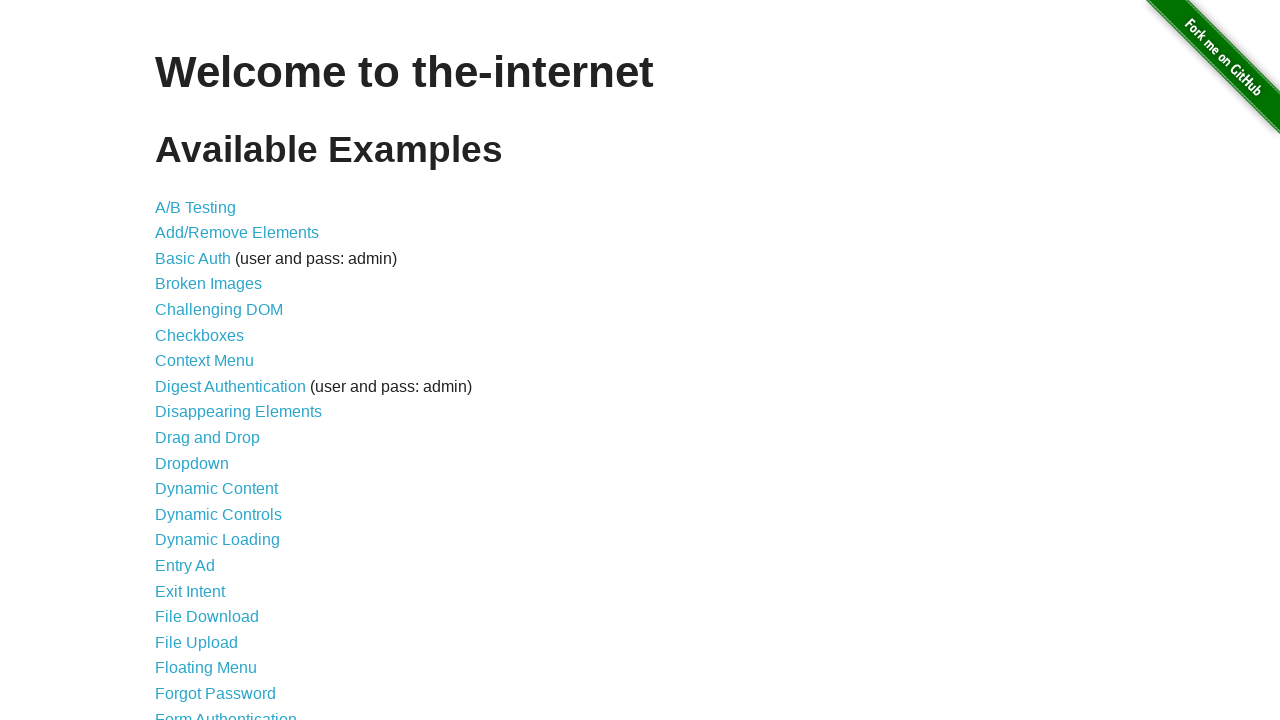

Clicked on Typos link at (176, 625) on text=Typos
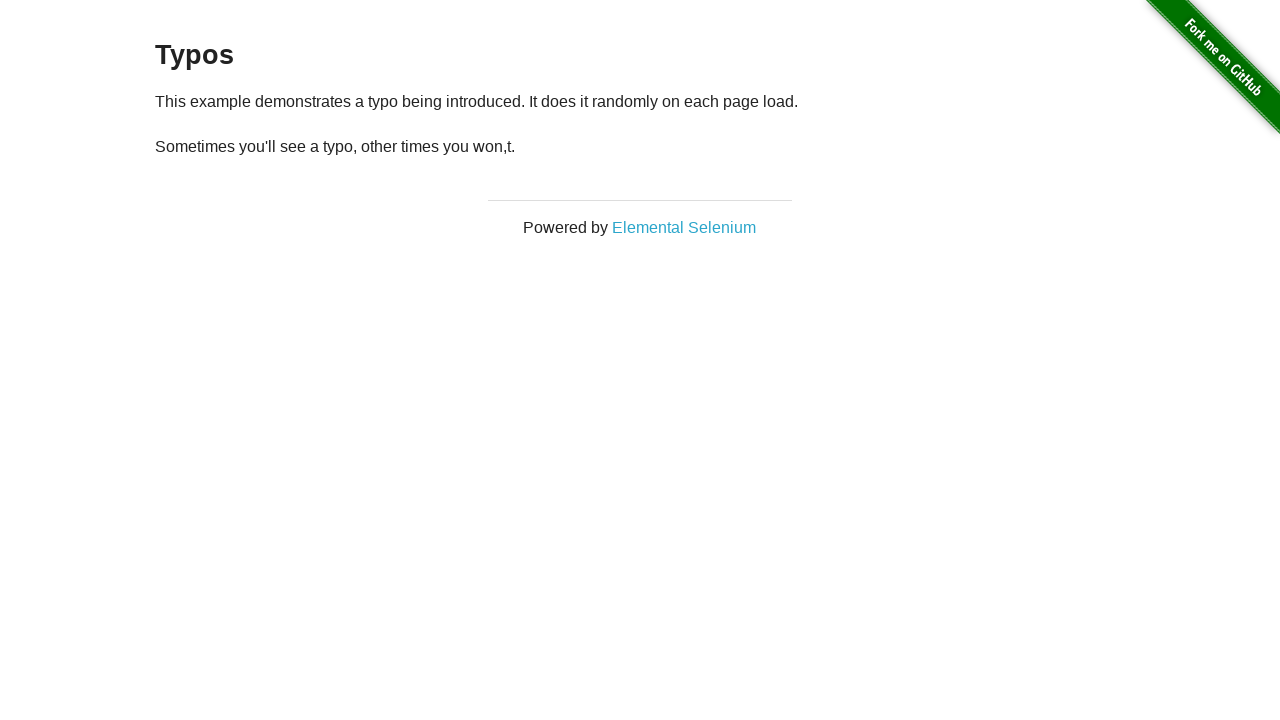

Refreshed page (1st refresh)
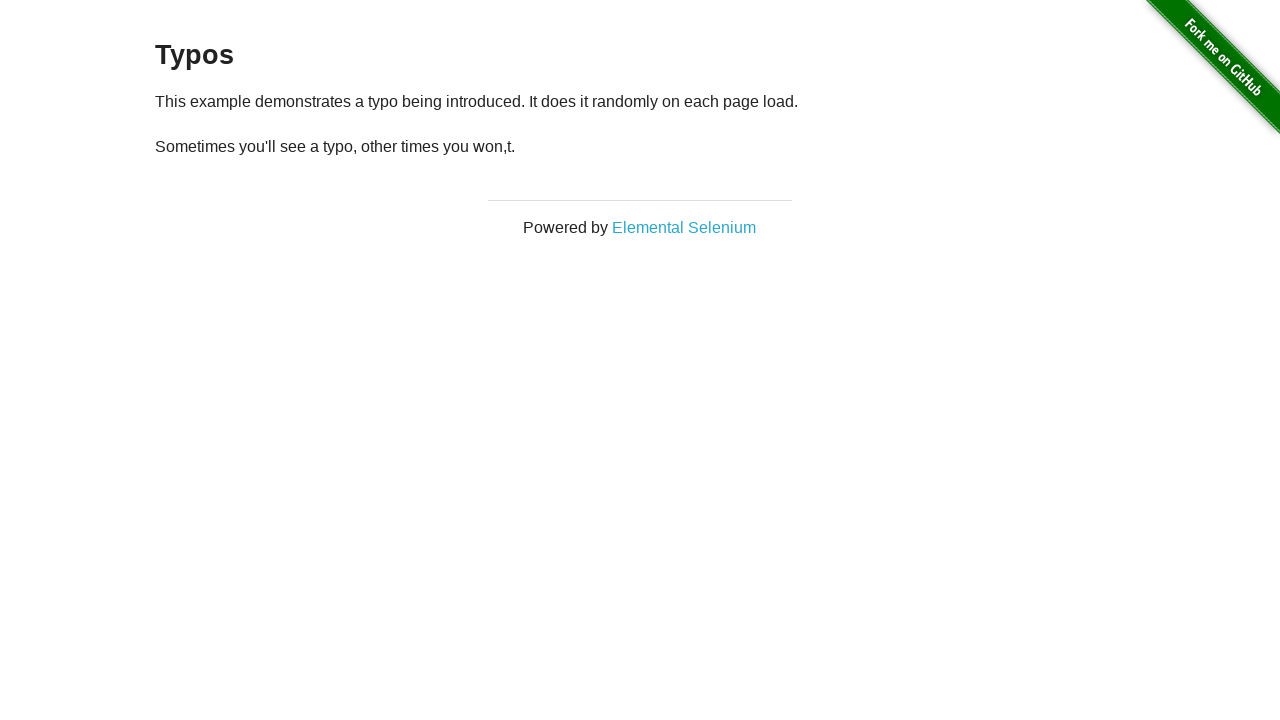

Refreshed page (2nd refresh)
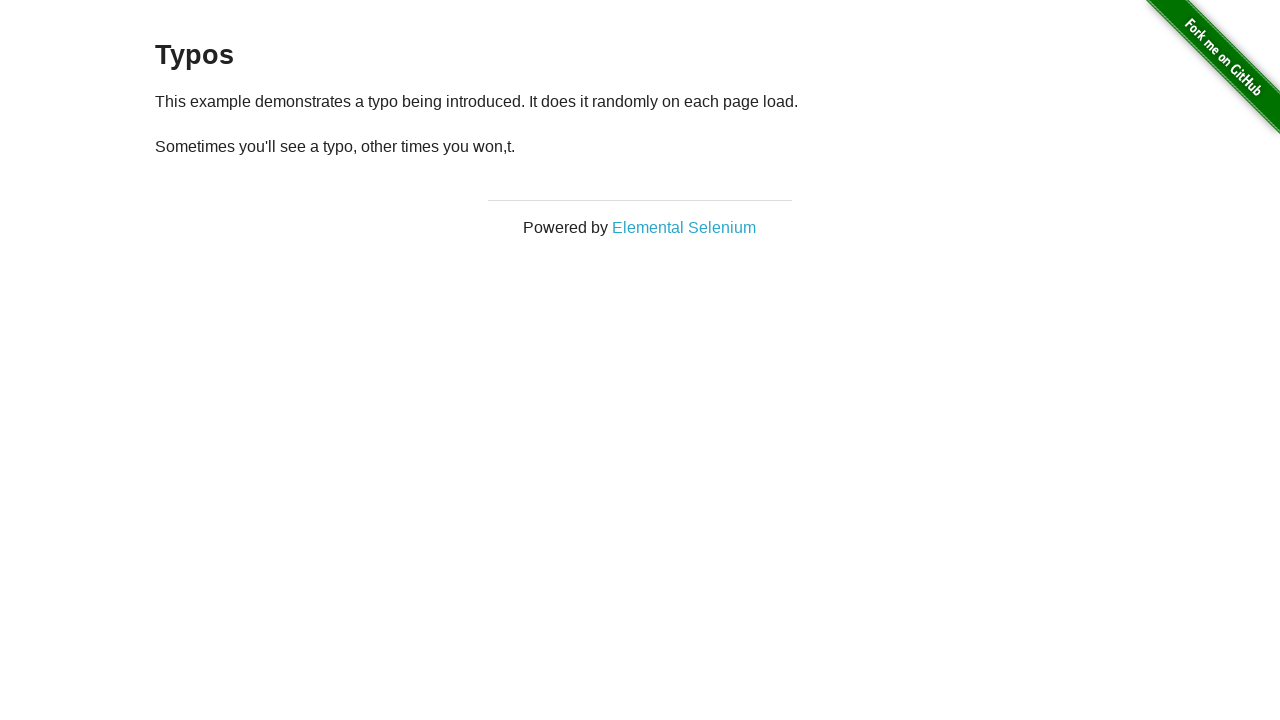

Refreshed page (3rd refresh)
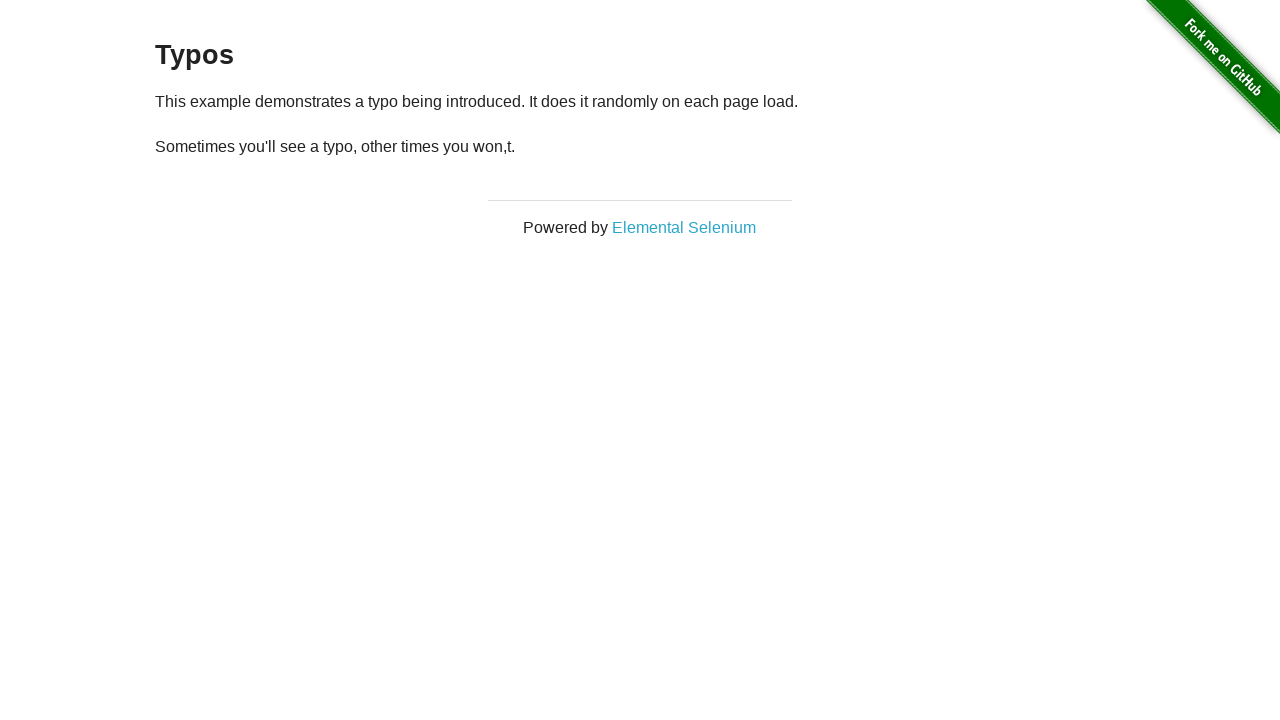

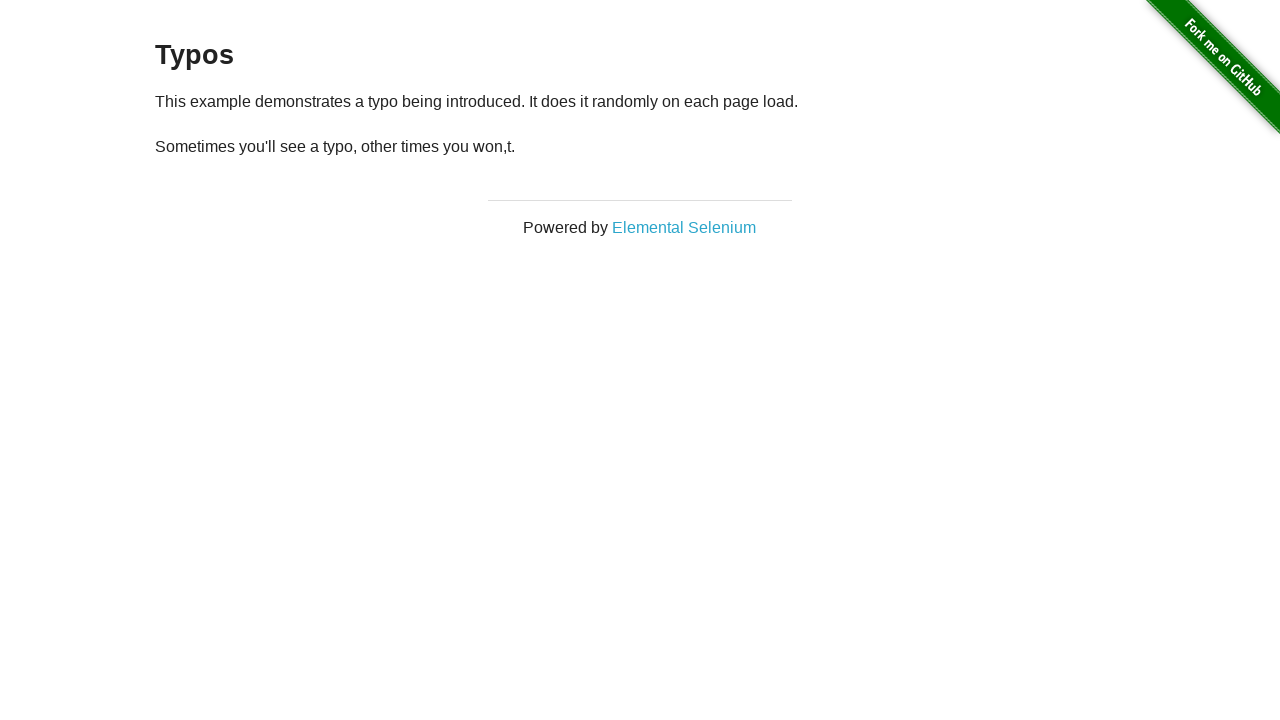